Opens the SensaCine movie website and waits for the page to load, verifying the site is accessible.

Starting URL: https://www.sensacine.com

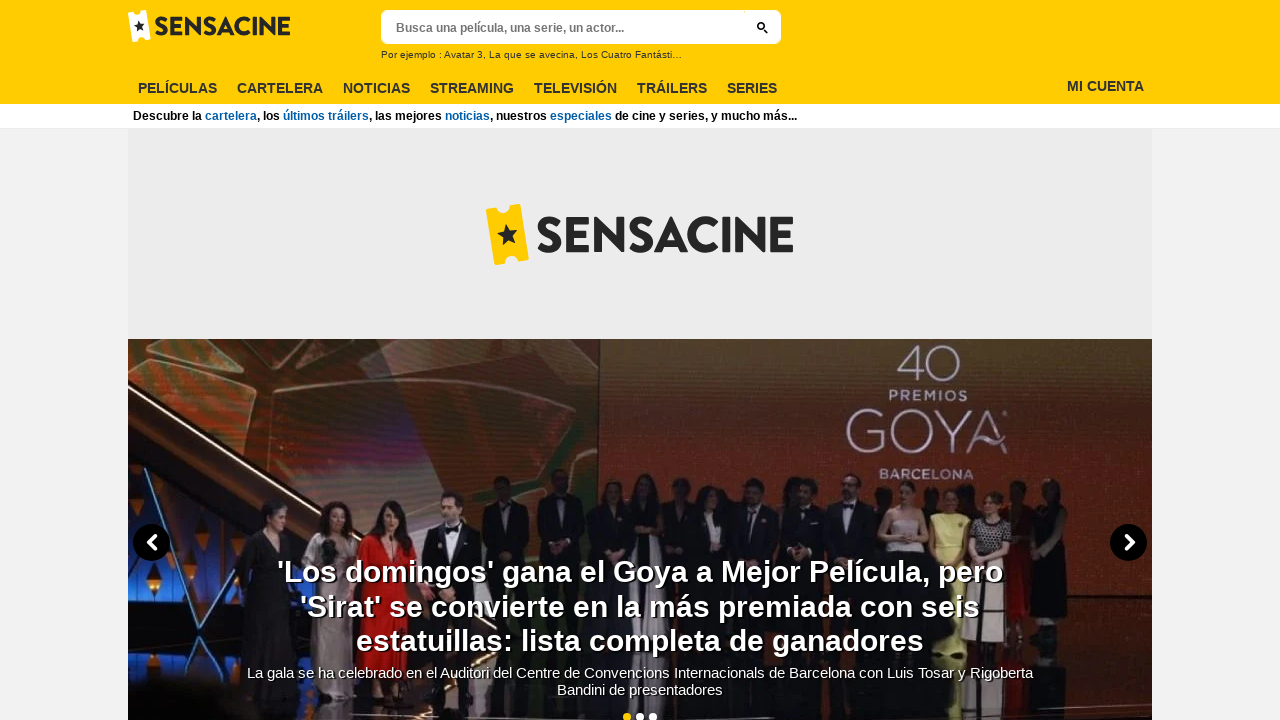

Navigated to https://www.sensacine.com
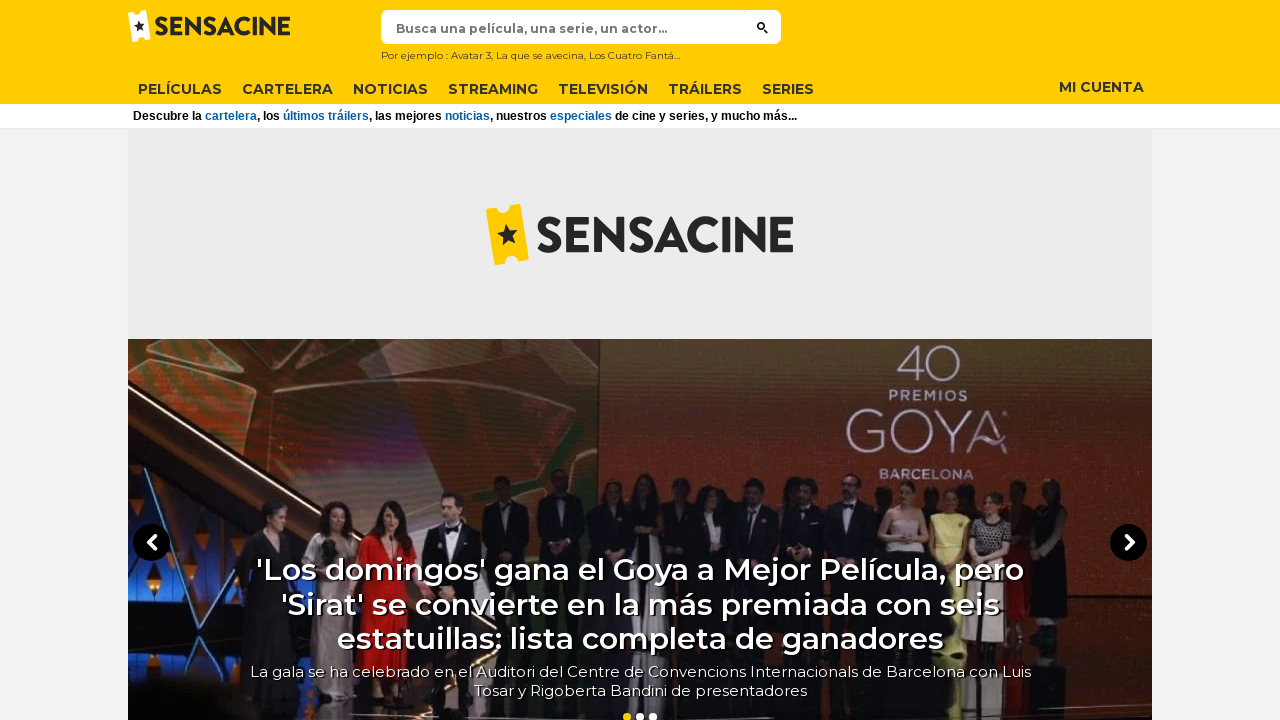

Page DOM content loaded
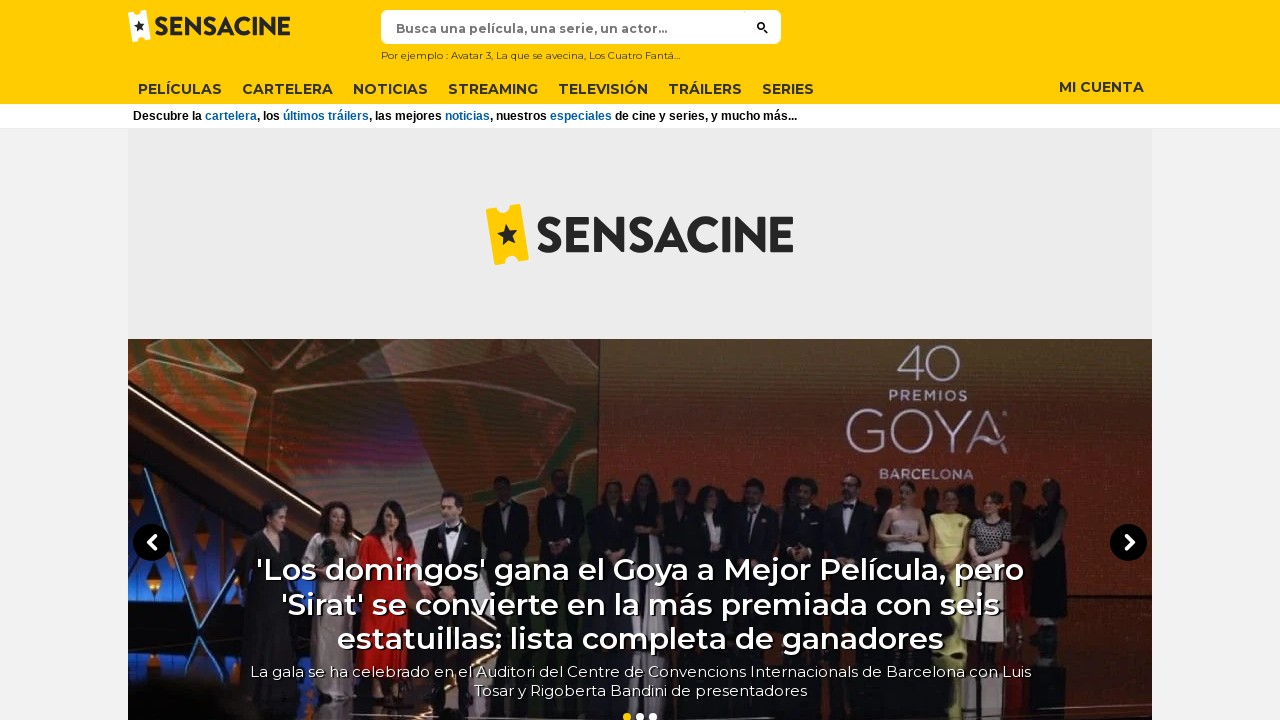

Body element found - SensaCine website is accessible
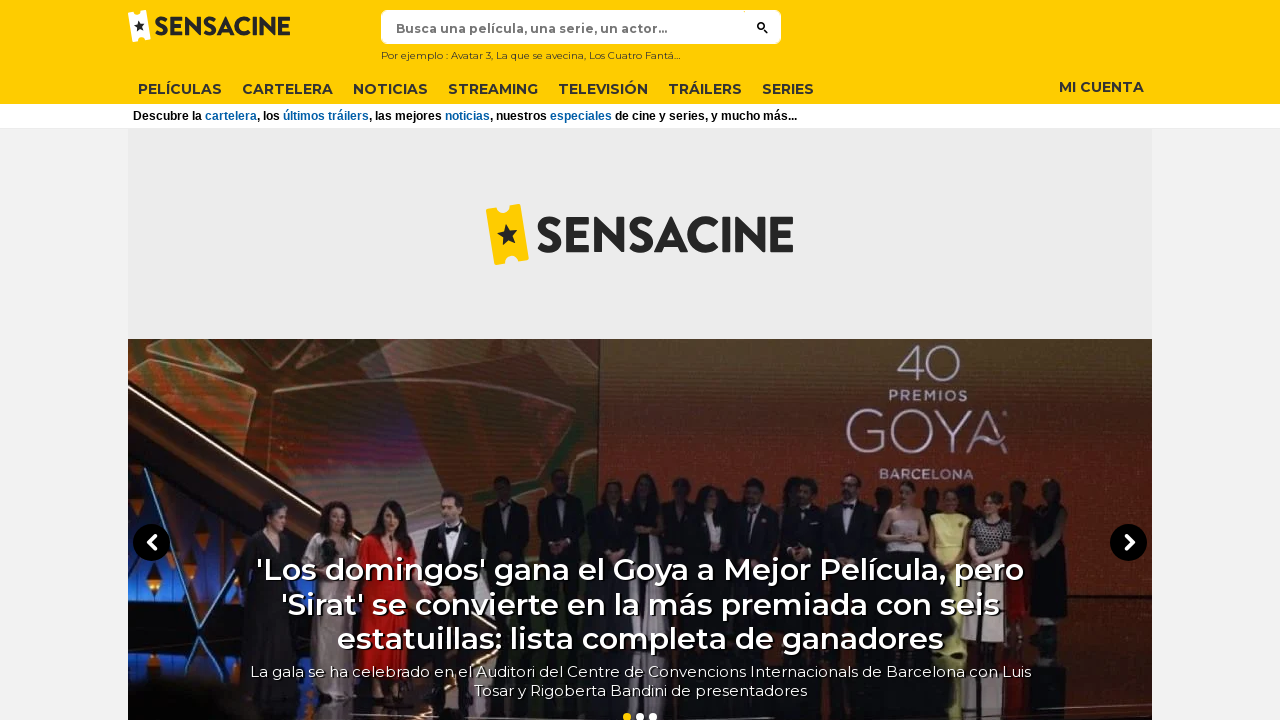

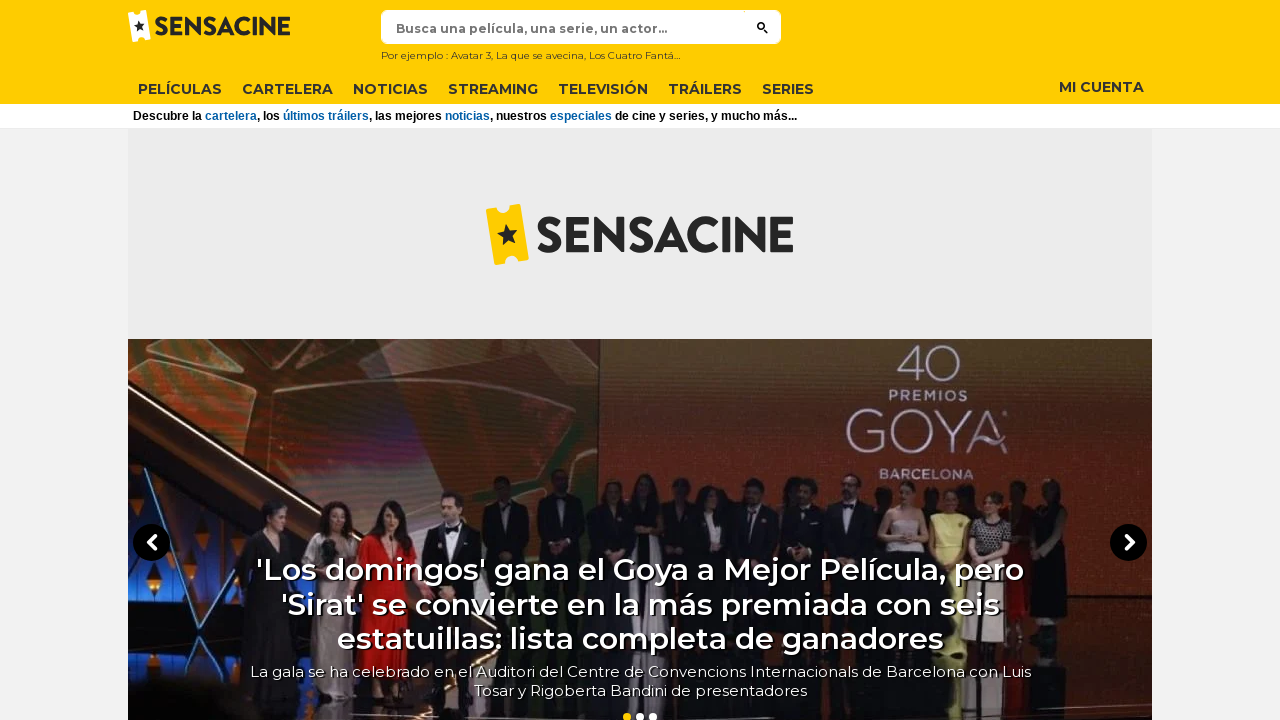